Tests keyboard input functionality by clicking on a name input field, typing text, clearing it, typing new text, and clicking a button to submit.

Starting URL: https://formy-project.herokuapp.com/keypress

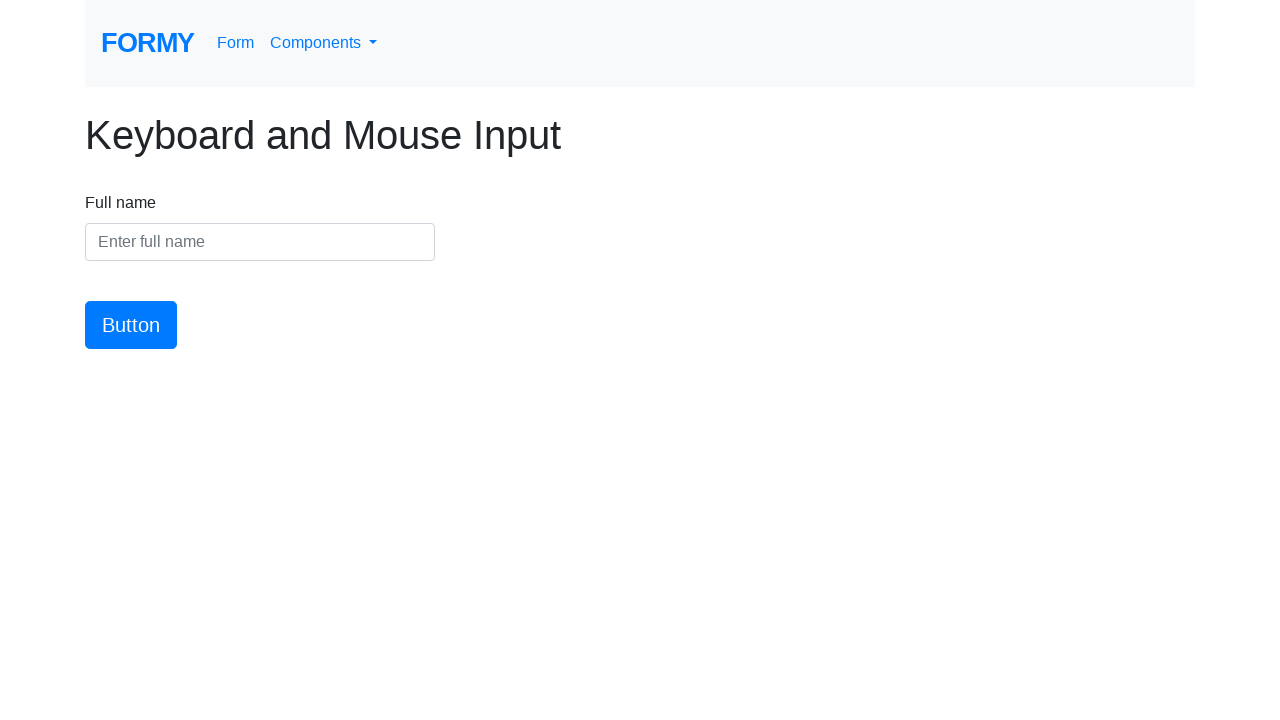

Clicked on the name input field at (260, 242) on #name
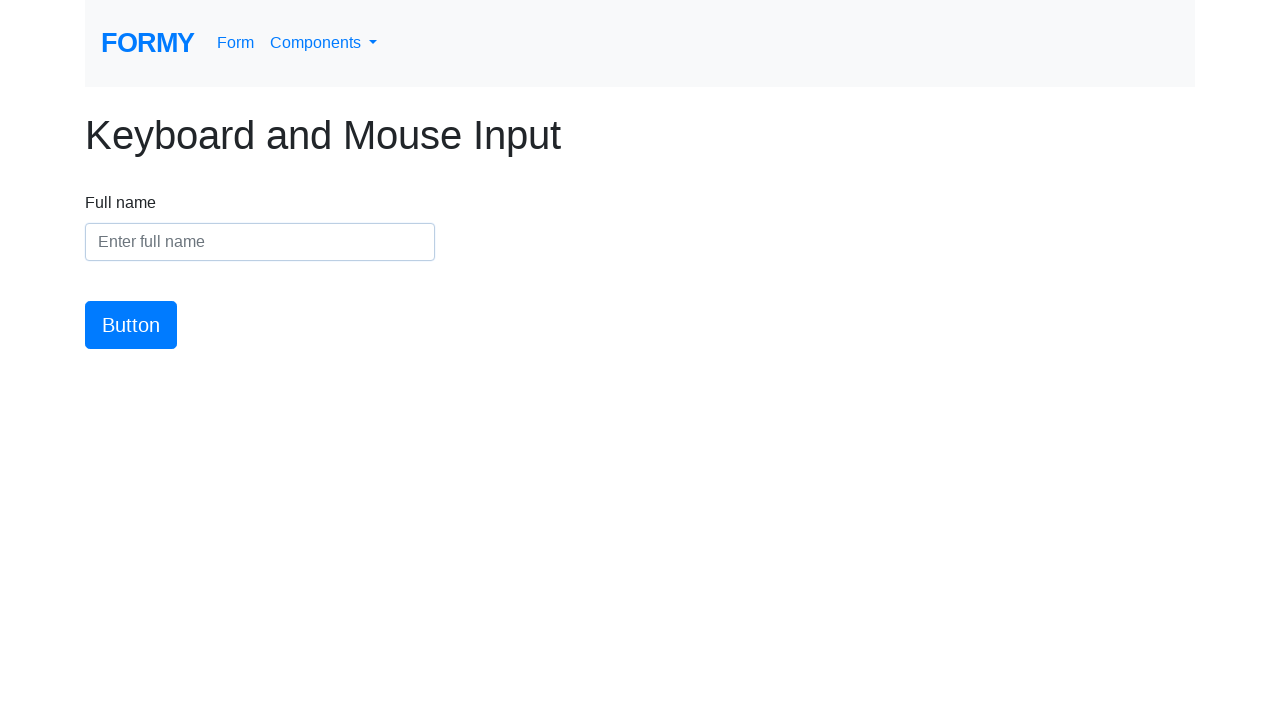

Filled name field with 'Doe, John' on #name
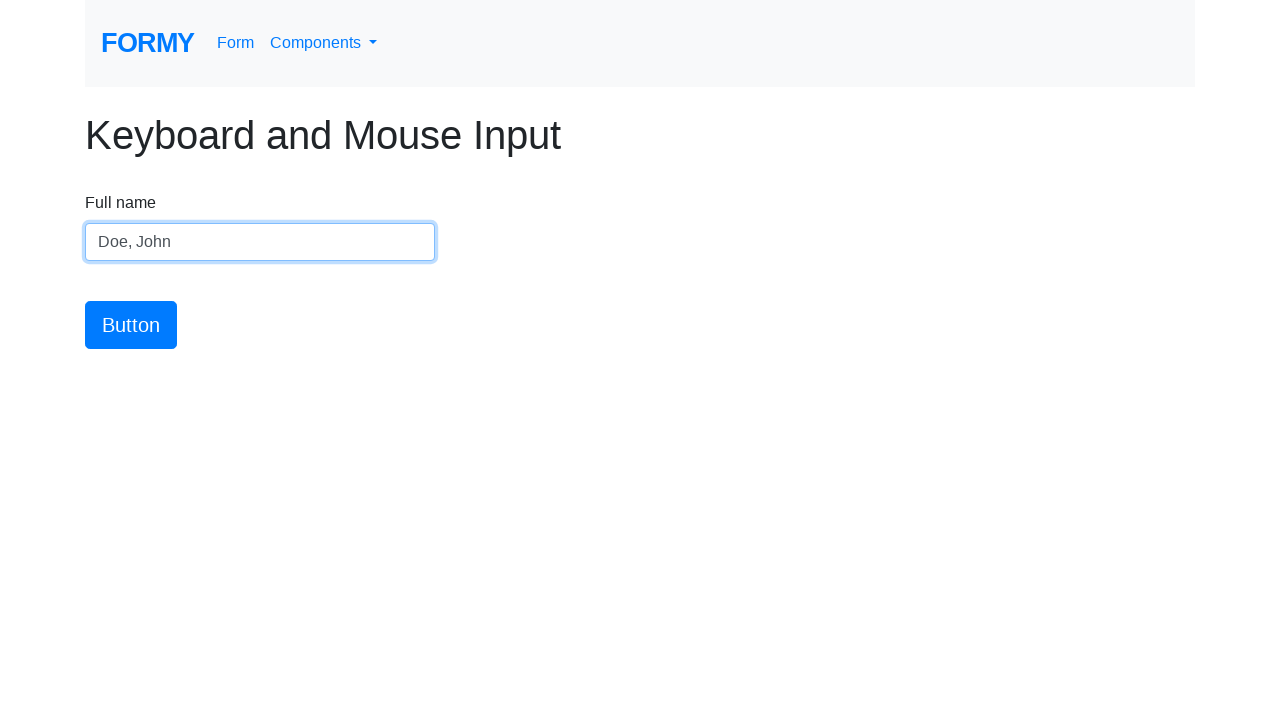

Cleared the name input field on #name
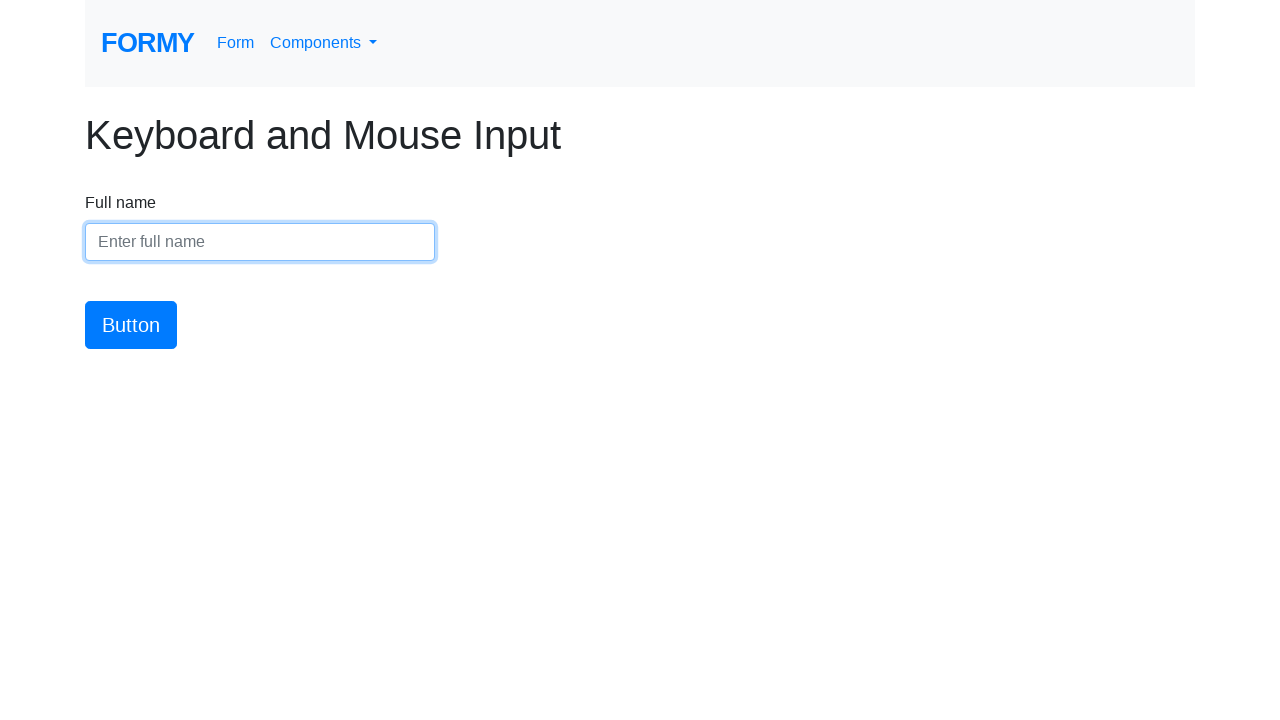

Filled name field with 'John Doe' on #name
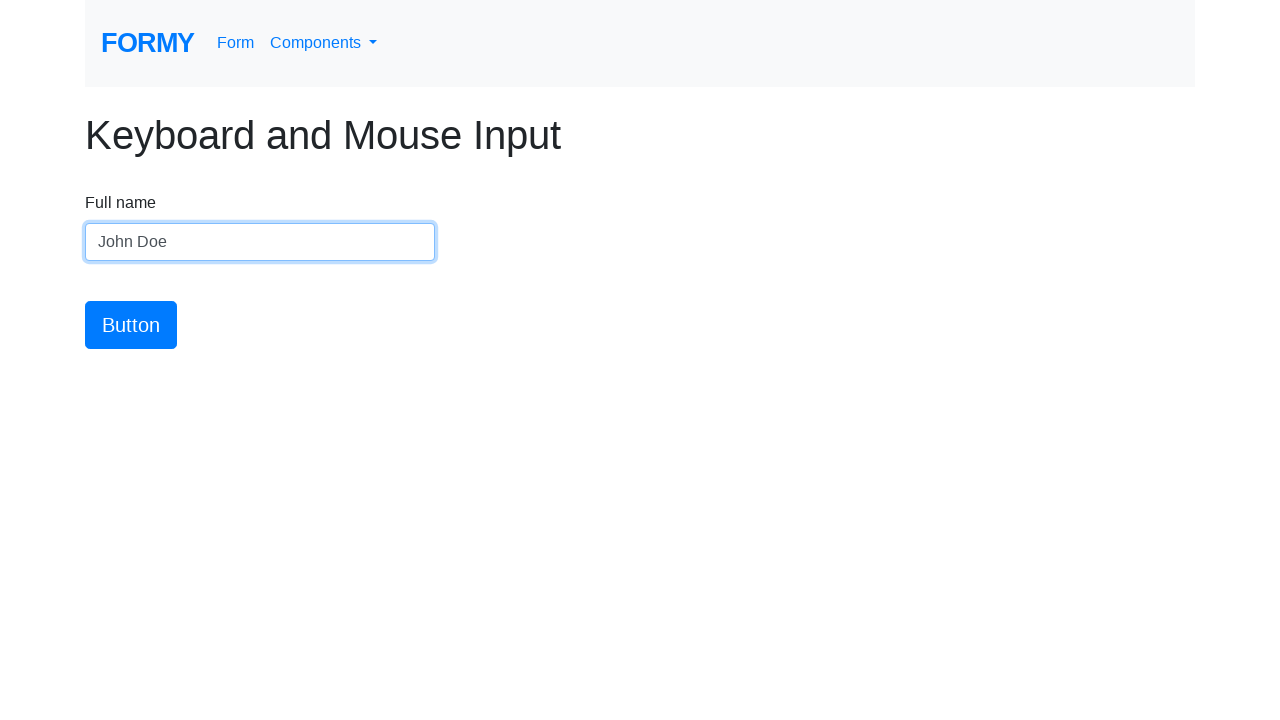

Clicked the submit button at (131, 325) on #button
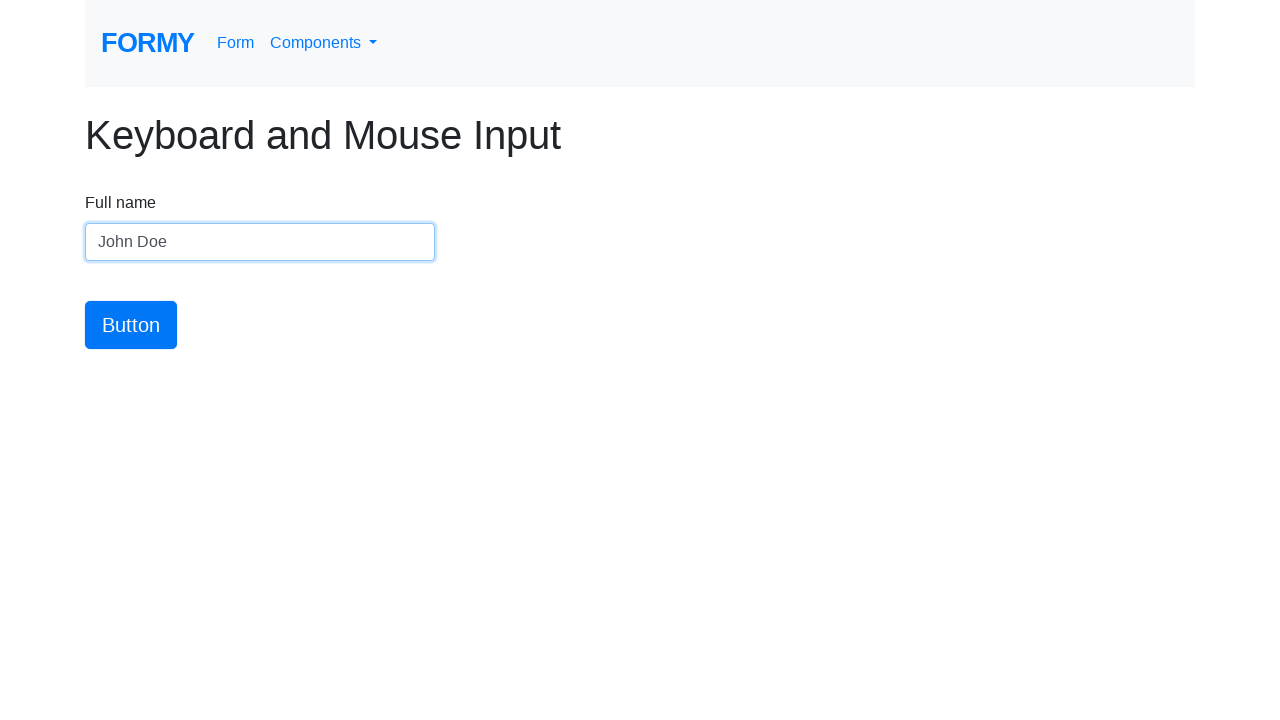

Verified that the name input field is present and preserved
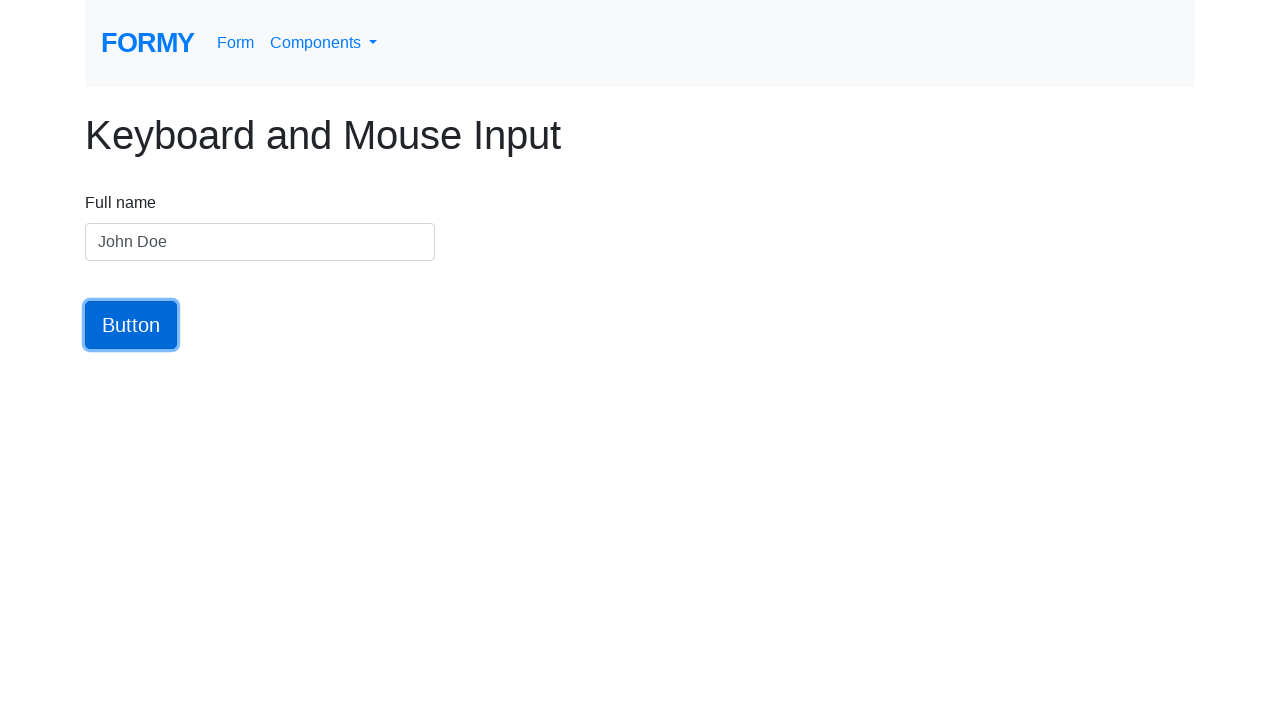

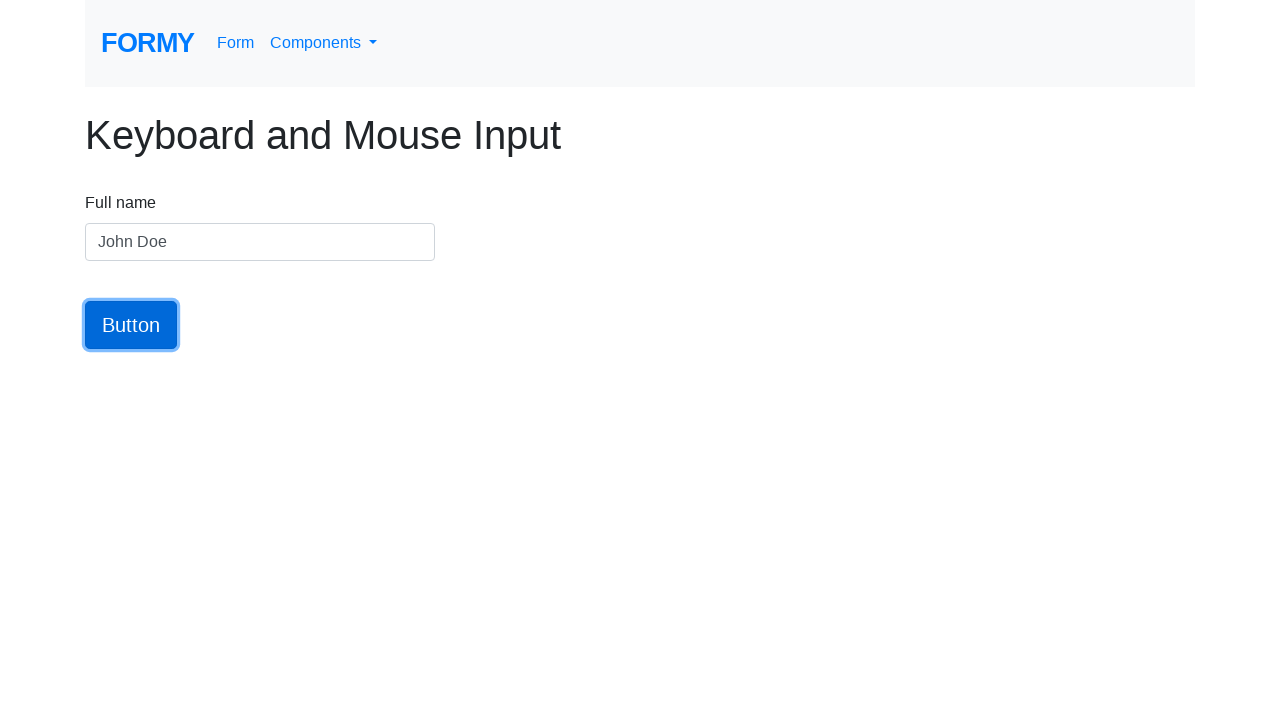